Navigates to the 99 Bottles of Beer lyrics page, clicks on the lyrics submenu link, and verifies that the lyrics content paragraphs are displayed on the page.

Starting URL: http://www.99-bottles-of-beer.net/lyrics.html

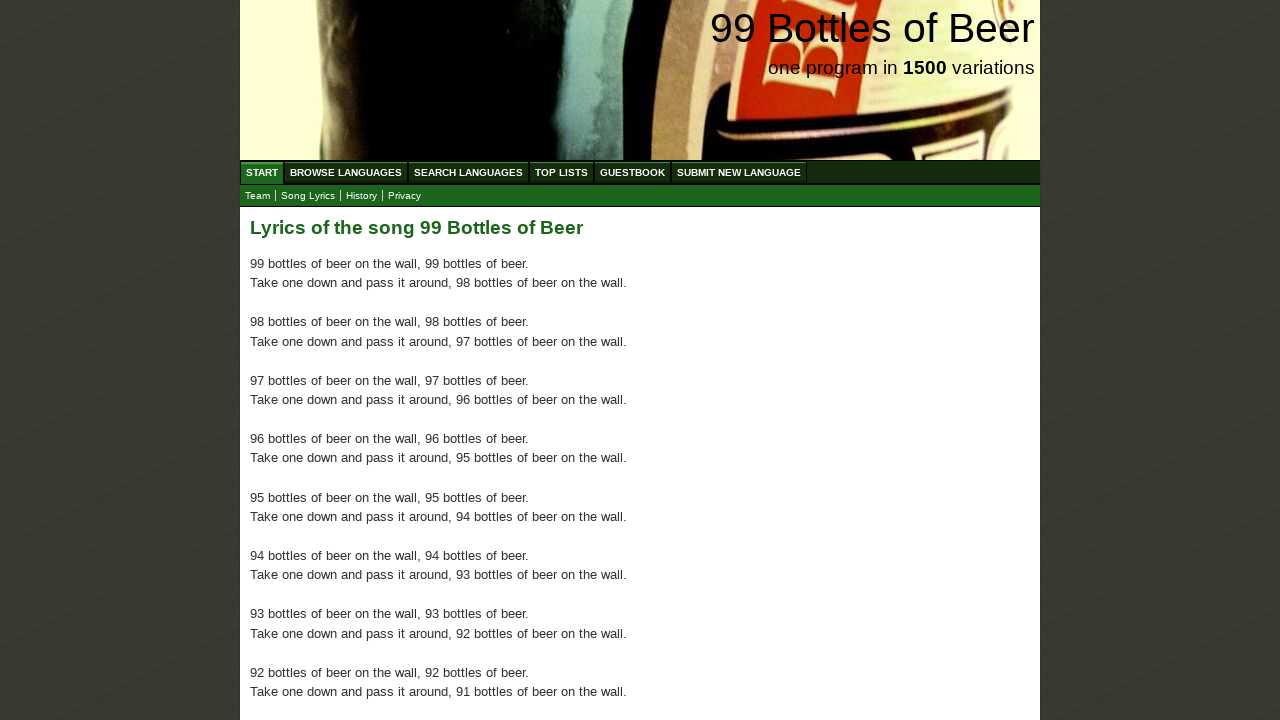

Clicked on the lyrics submenu link at (308, 196) on ul#submenu li a[href='lyrics.html']
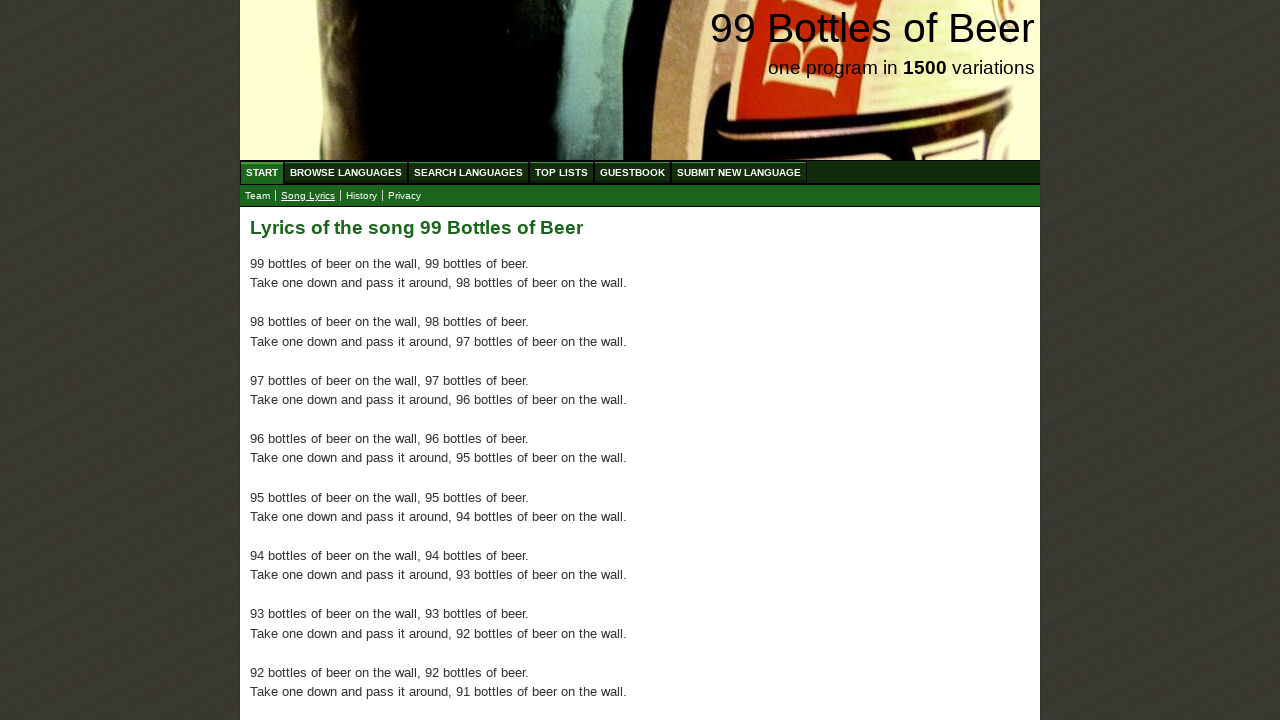

Waited for lyrics content paragraphs to load
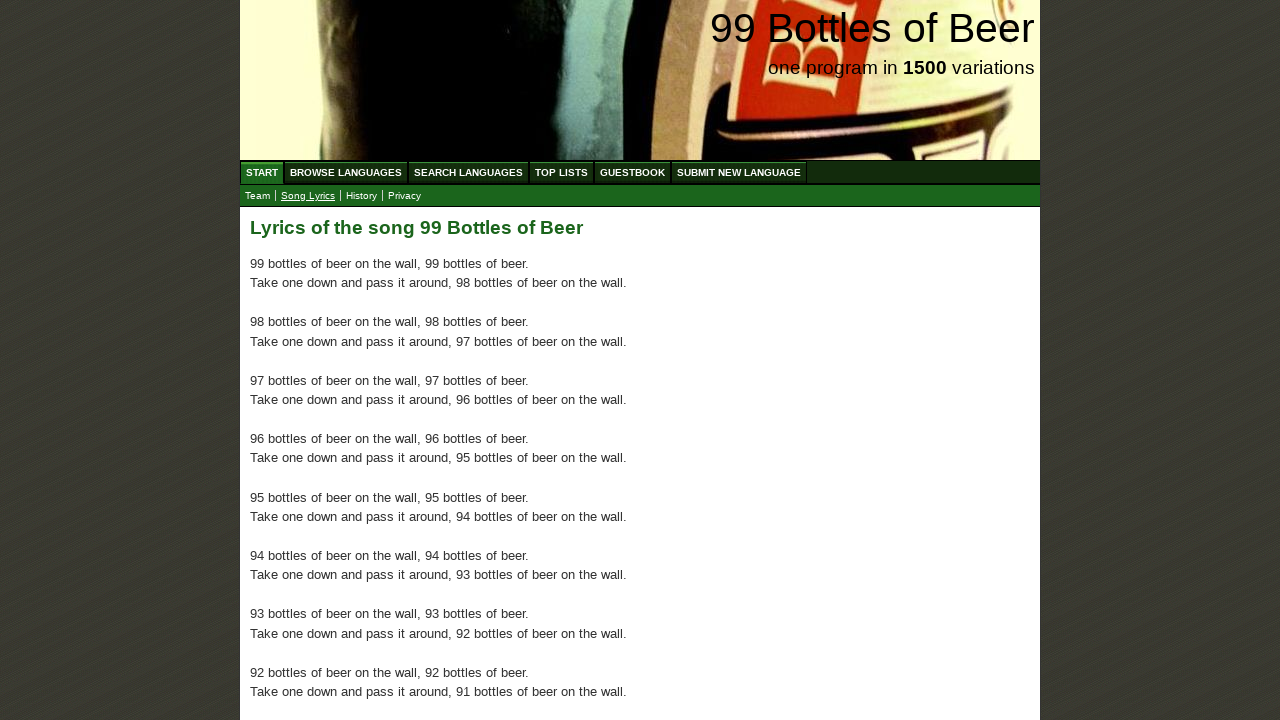

Verified first lyrics paragraph is visible
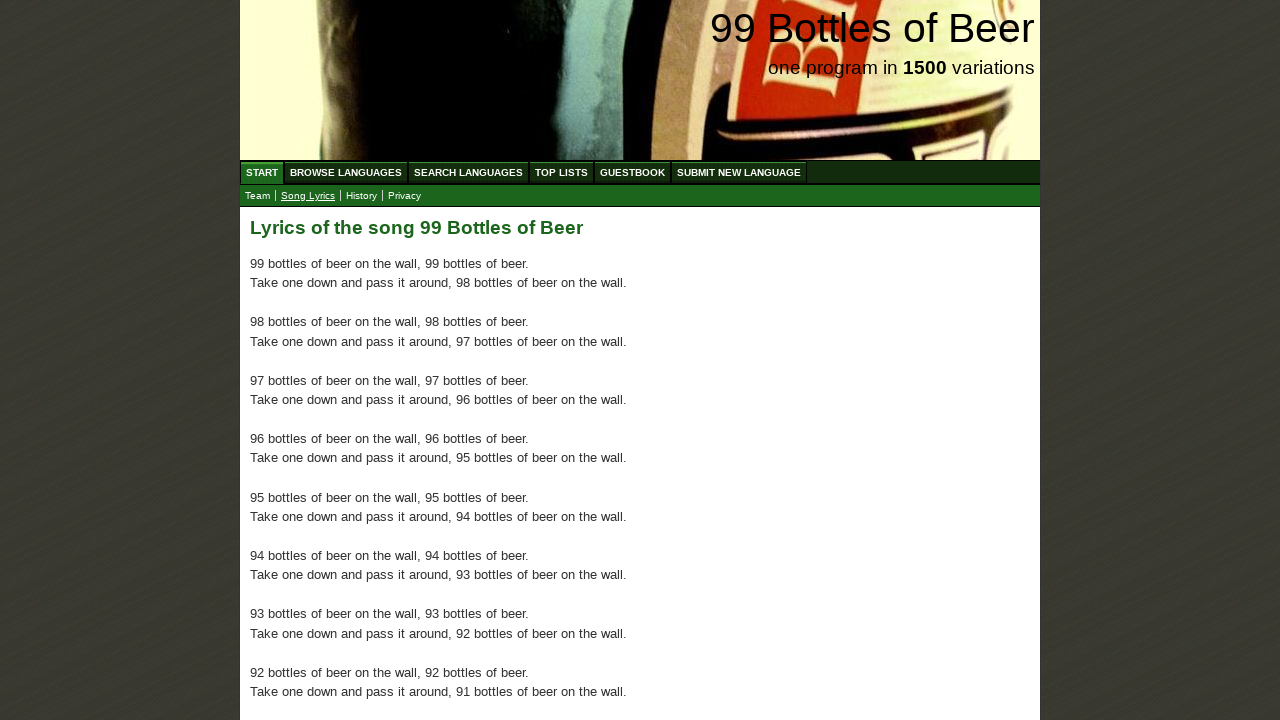

Verified last (100th) lyrics paragraph is visible
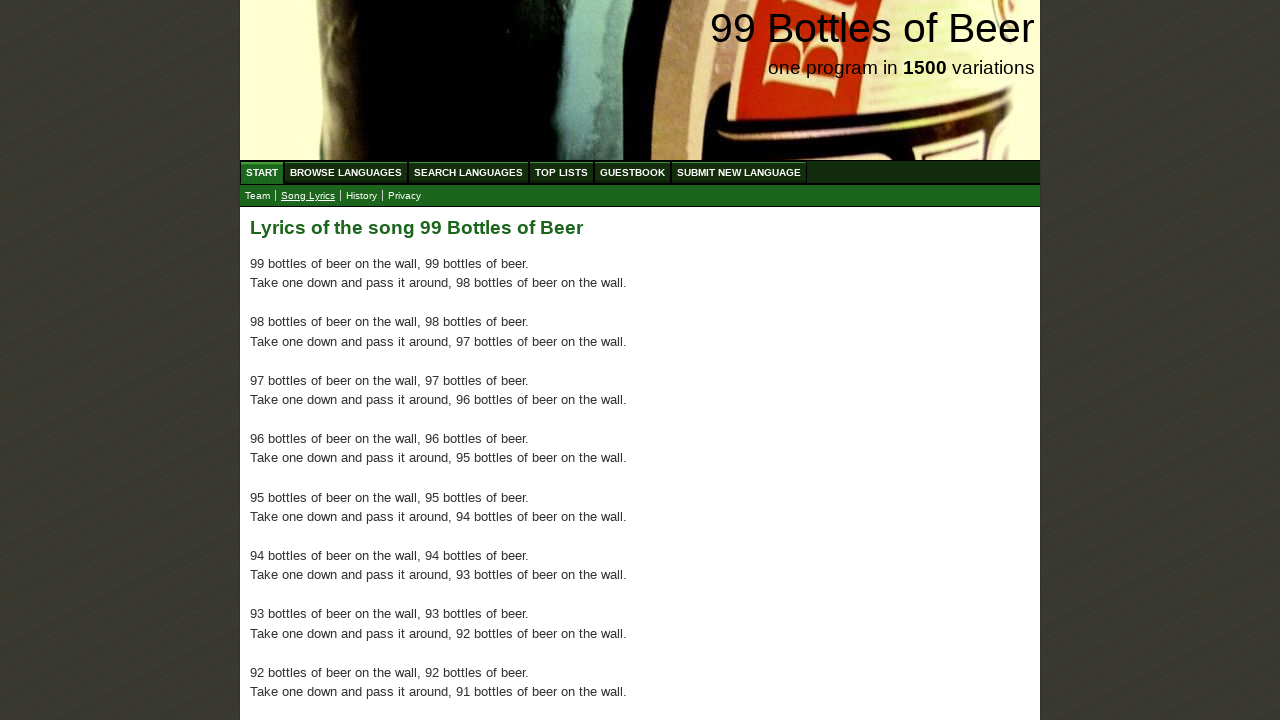

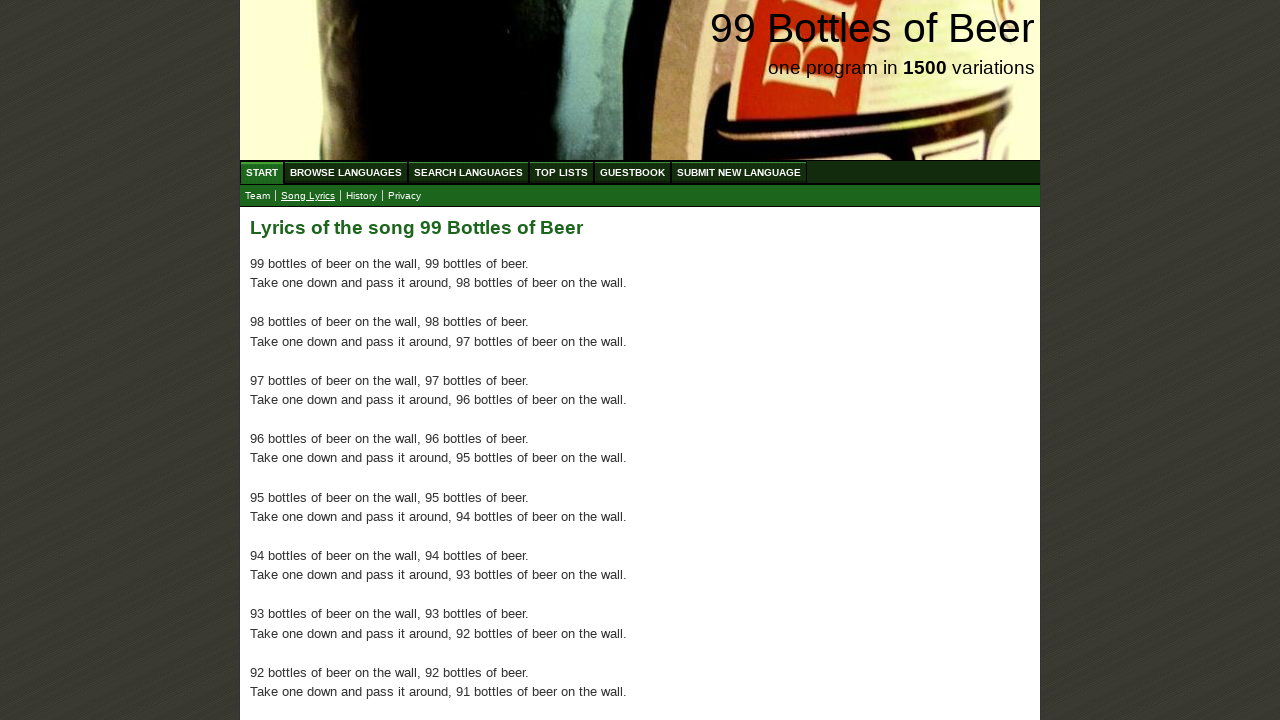